Tests that autocomplete suggestions contain the typed text by entering "ind" and verifying dropdown items appear

Starting URL: https://practice.expandtesting.com/autocomplete

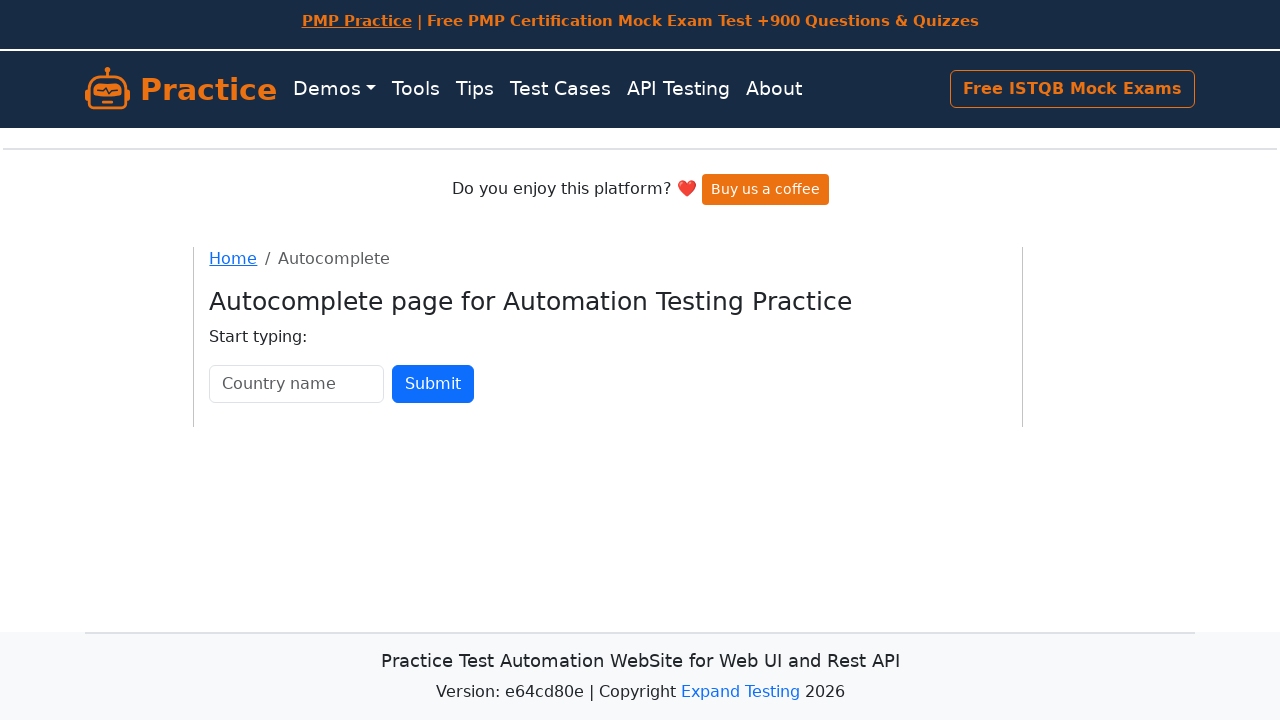

Typed 'ind' in the country input field on #country
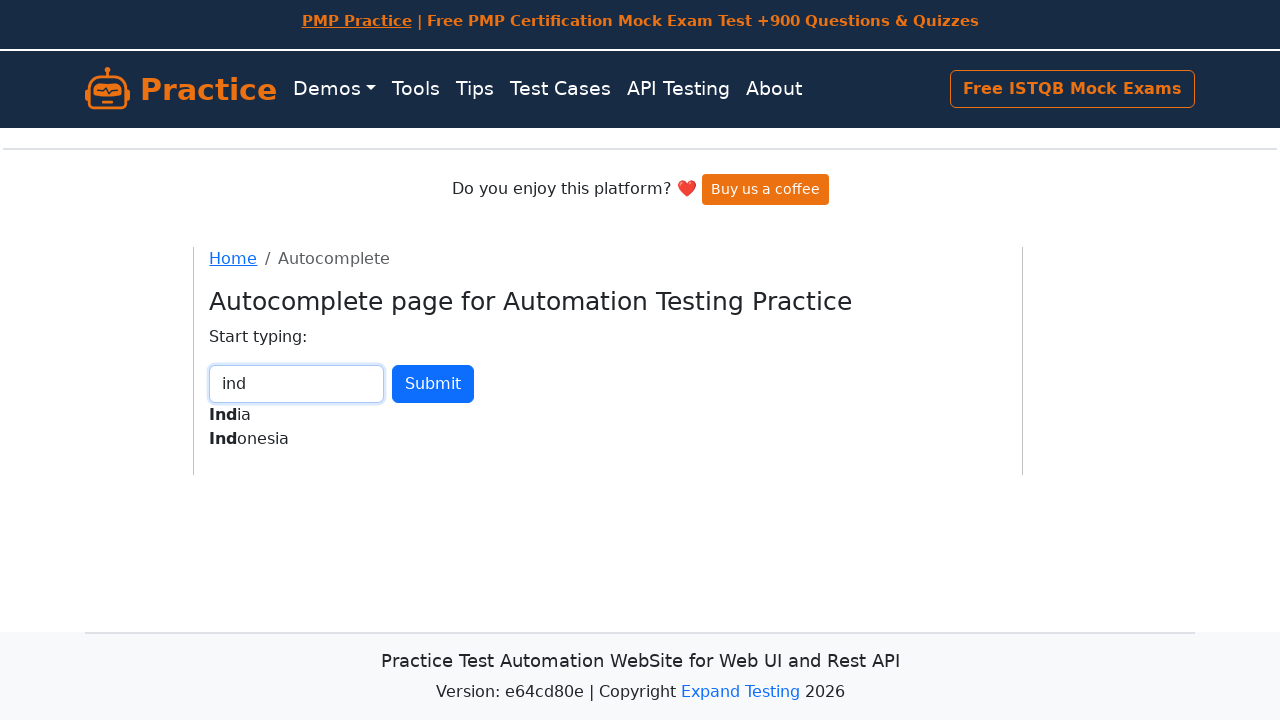

Autocomplete dropdown list appeared
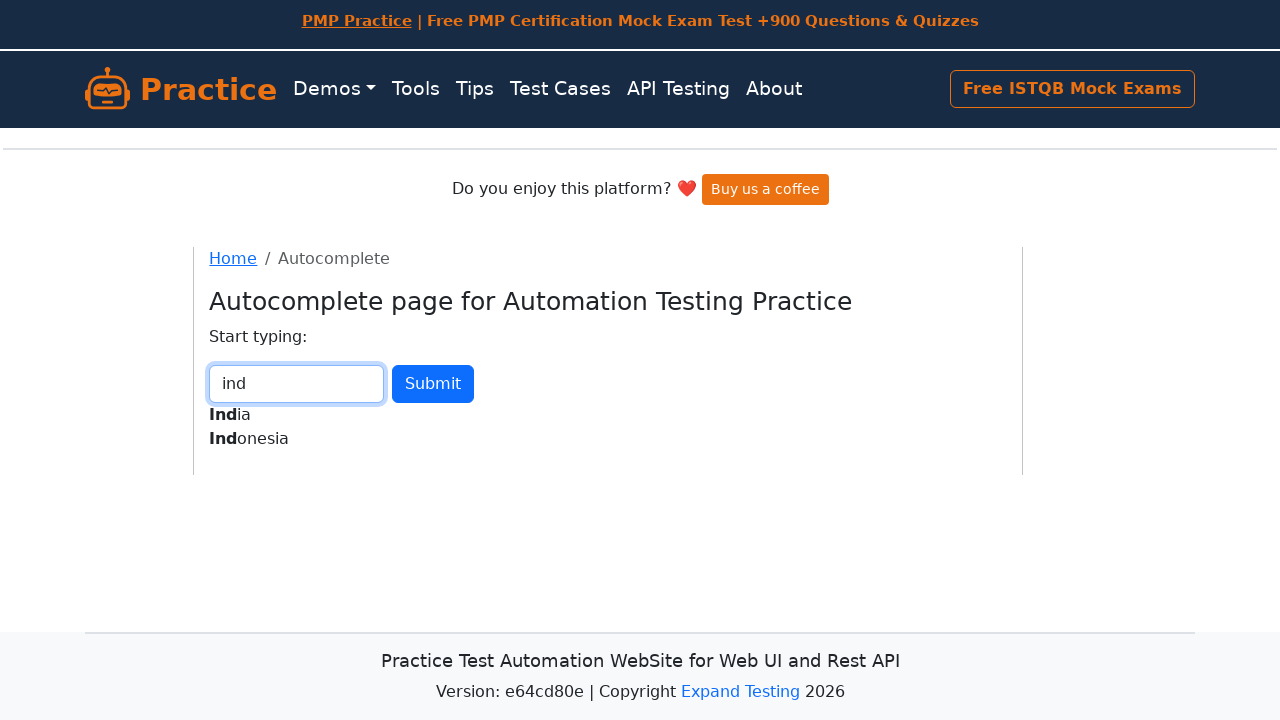

Located all dropdown items in the autocomplete list
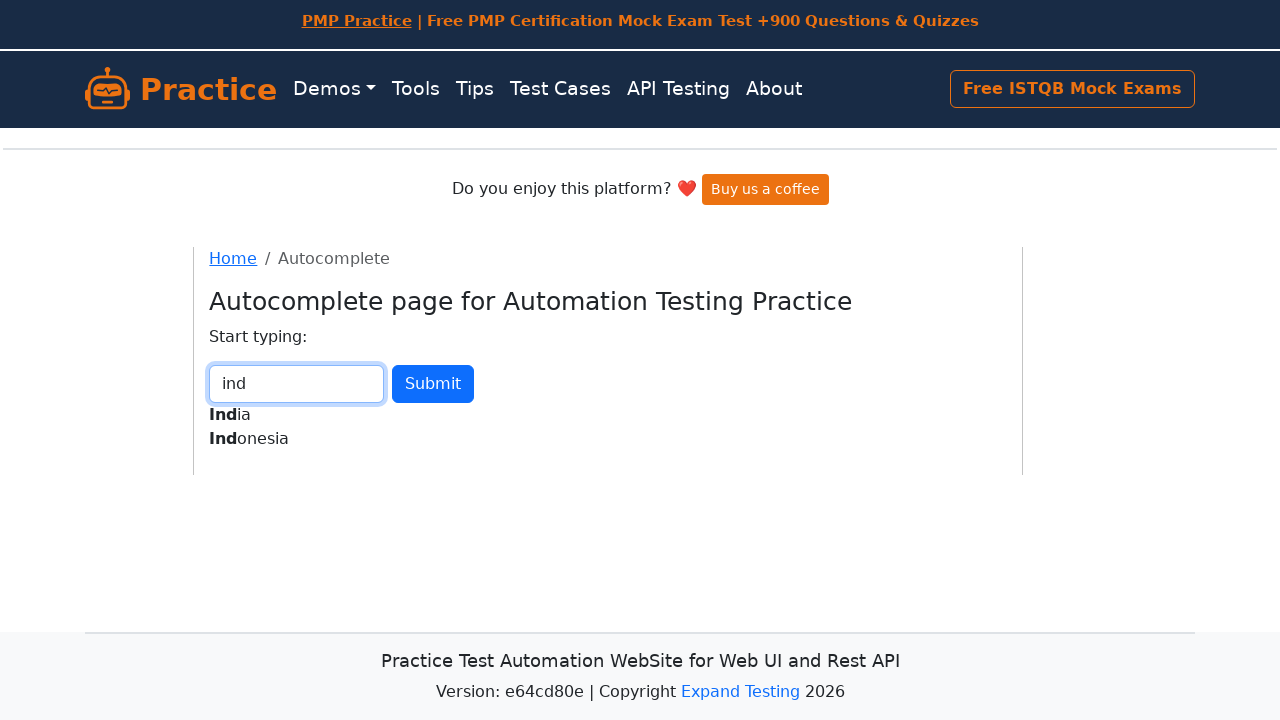

First dropdown item is visible and ready
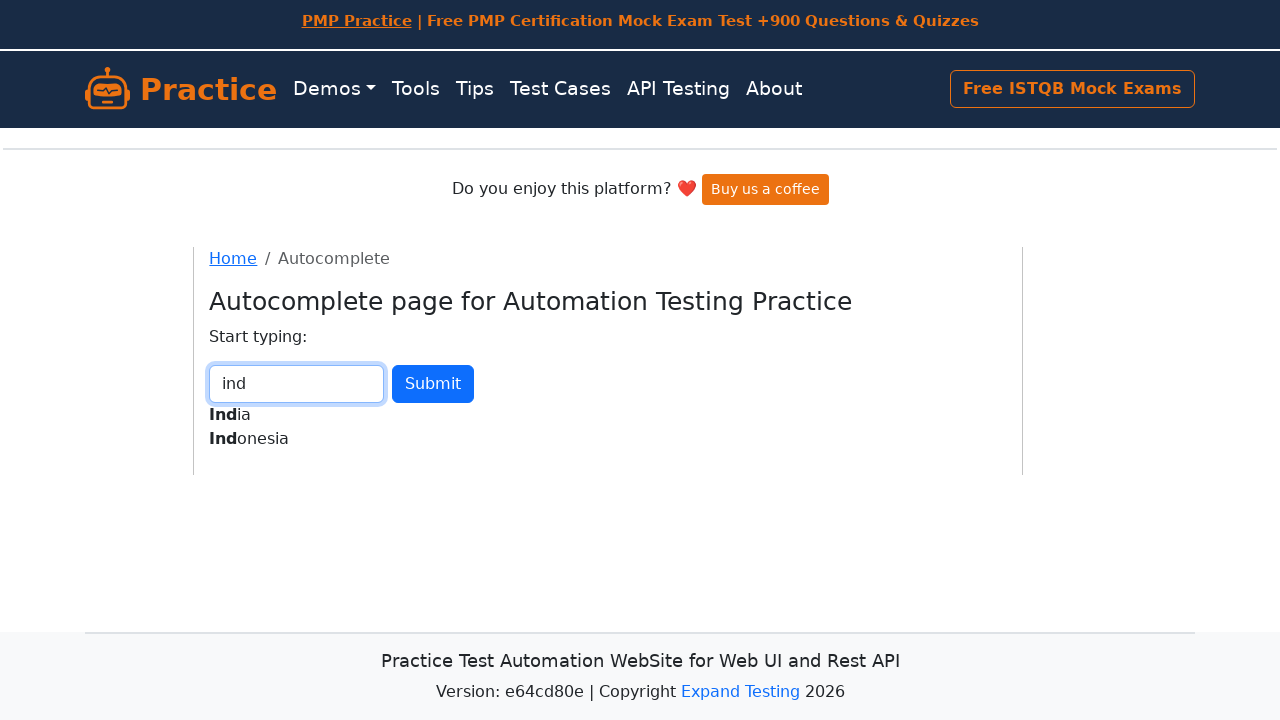

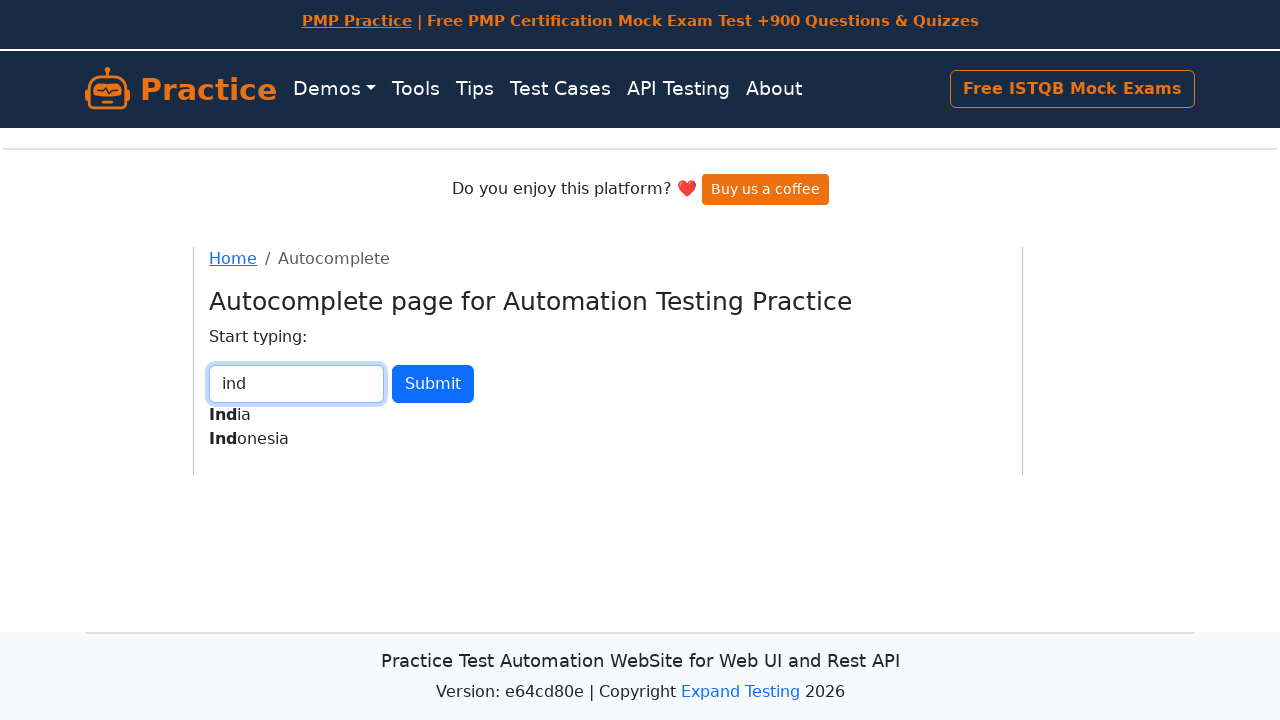